Tests right-click context menu functionality by right-clicking an element, hovering over a menu option, and clicking it

Starting URL: http://swisnl.github.io/jQuery-contextMenu/demo.html

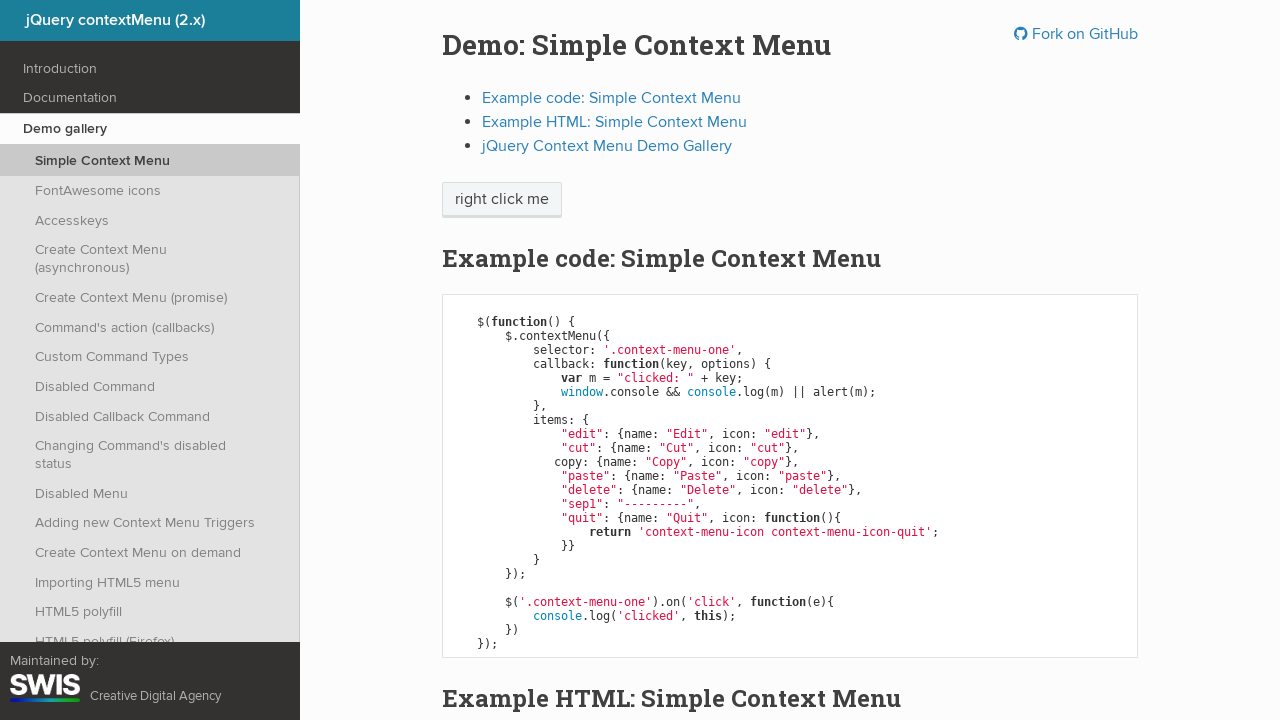

Right-clicked on context menu target element at (502, 200) on span.context-menu-one
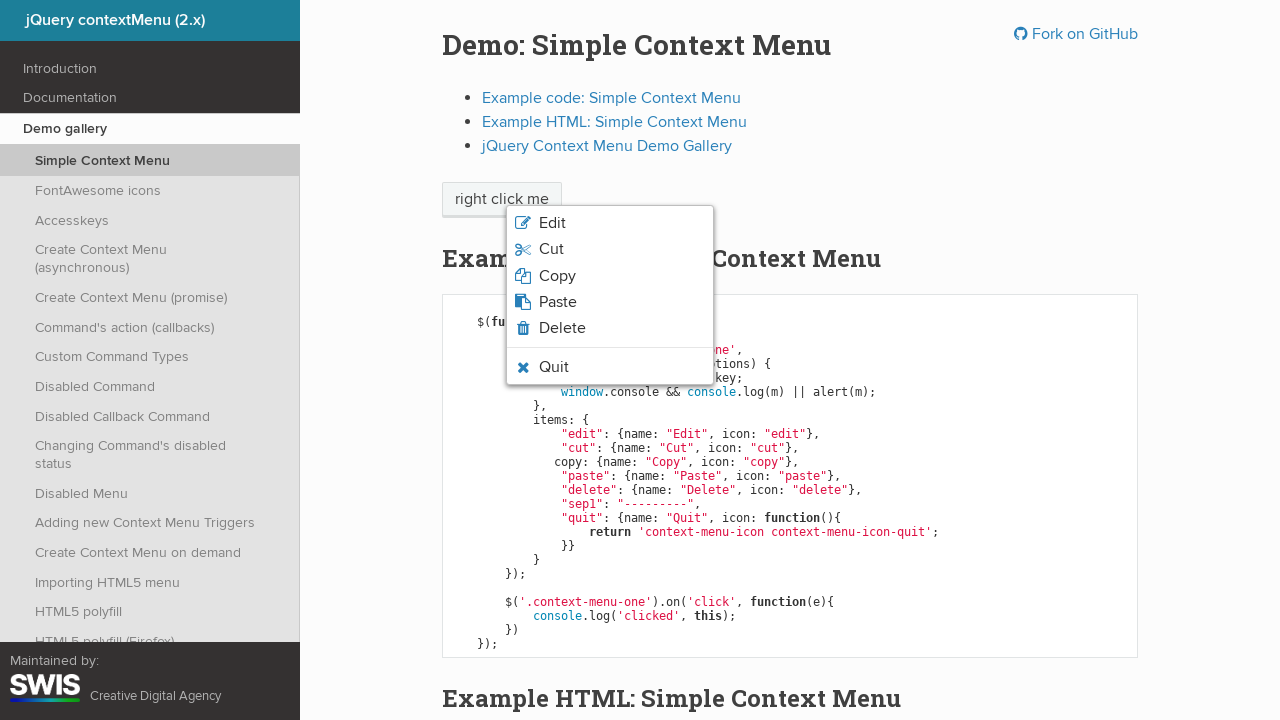

Context menu appeared with quit option visible
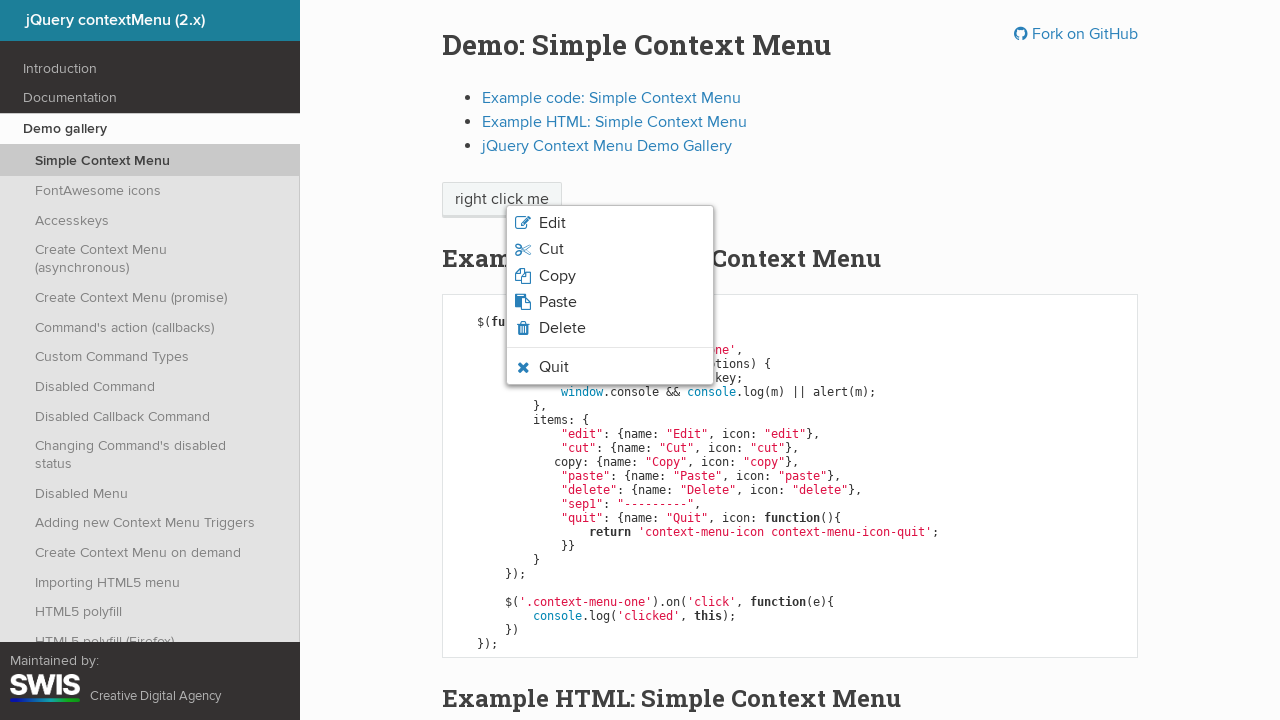

Hovered over the quit menu option at (610, 367) on li.context-menu-icon-quit
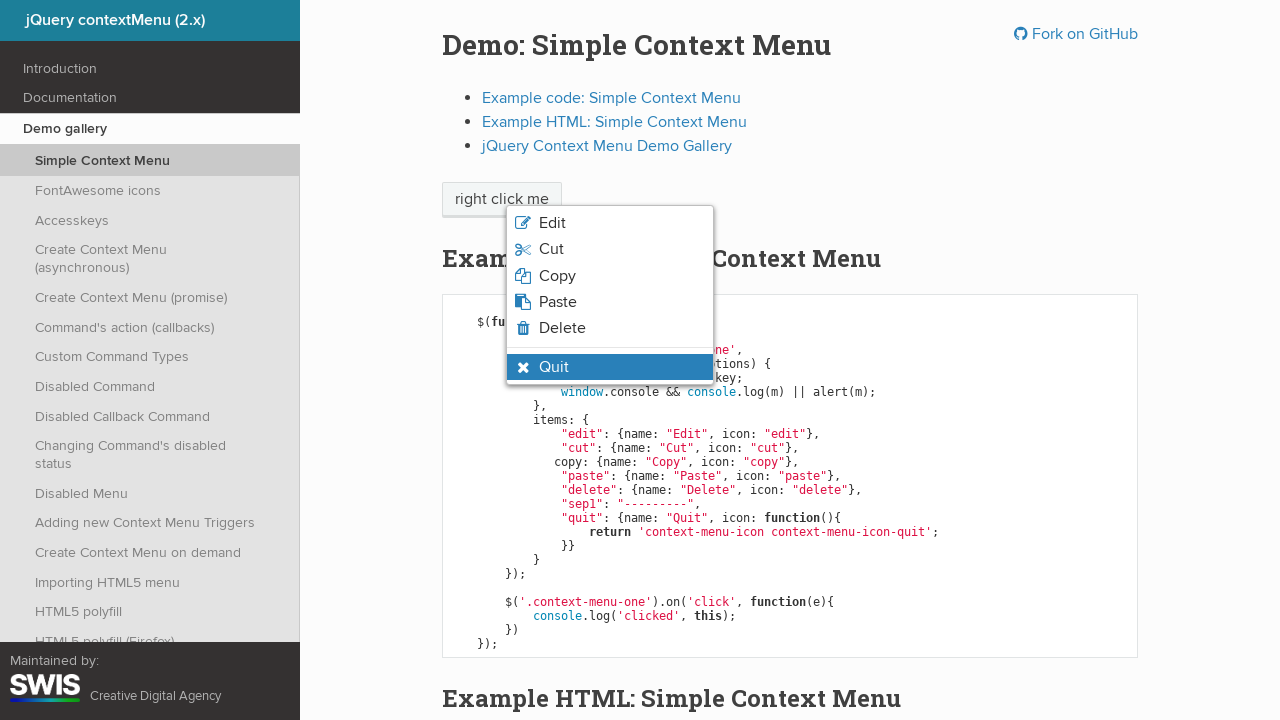

Clicked on the quit menu option at (610, 367) on li.context-menu-icon-quit
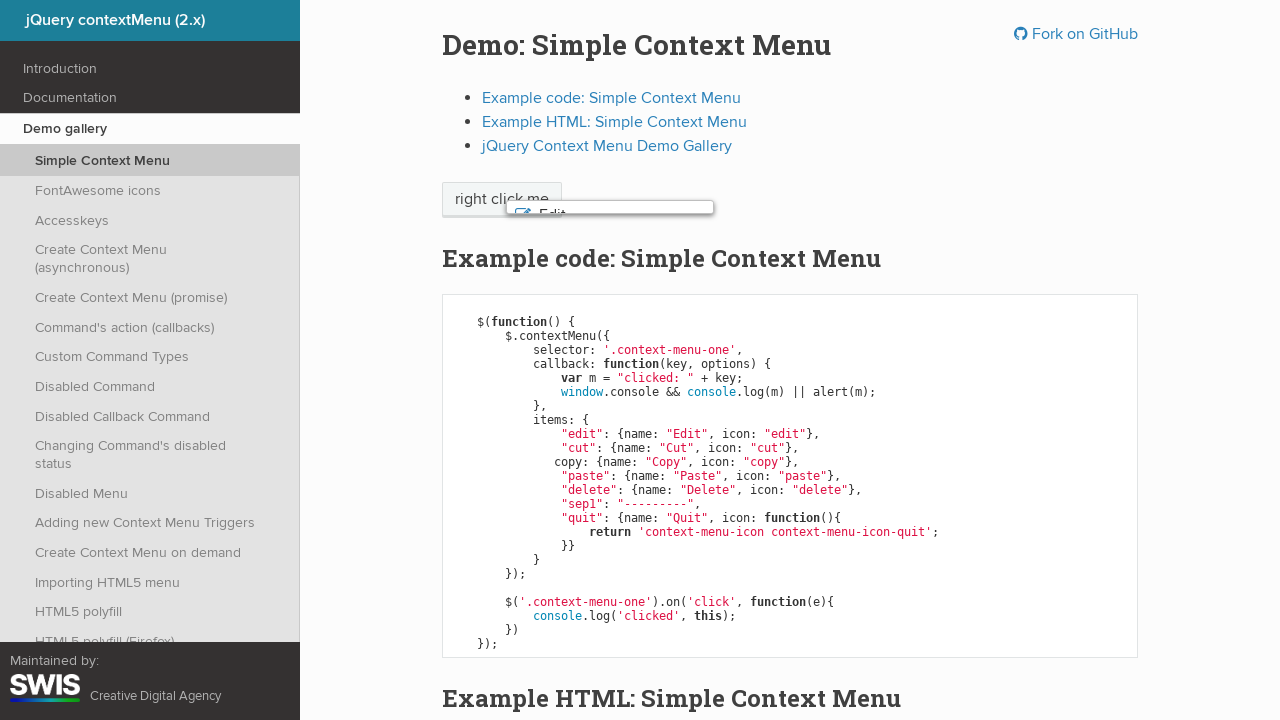

Alert dialog handler registered and accepted
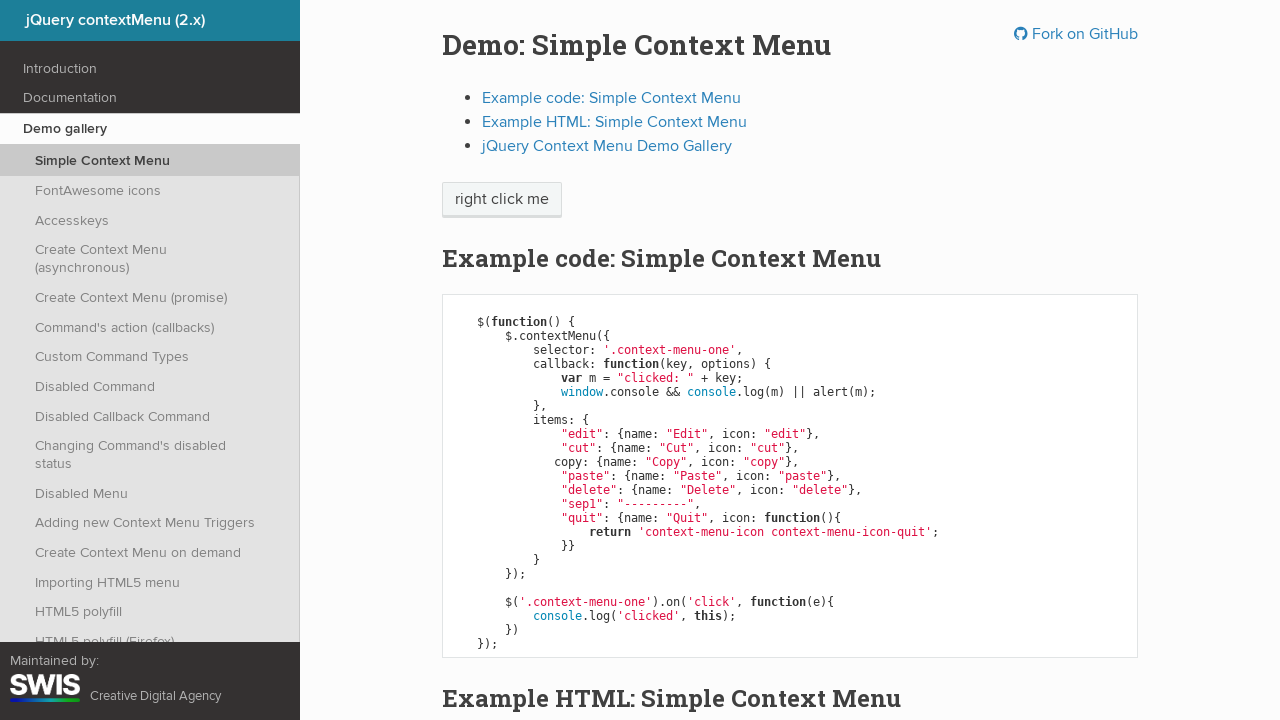

Context menu successfully hidden after action
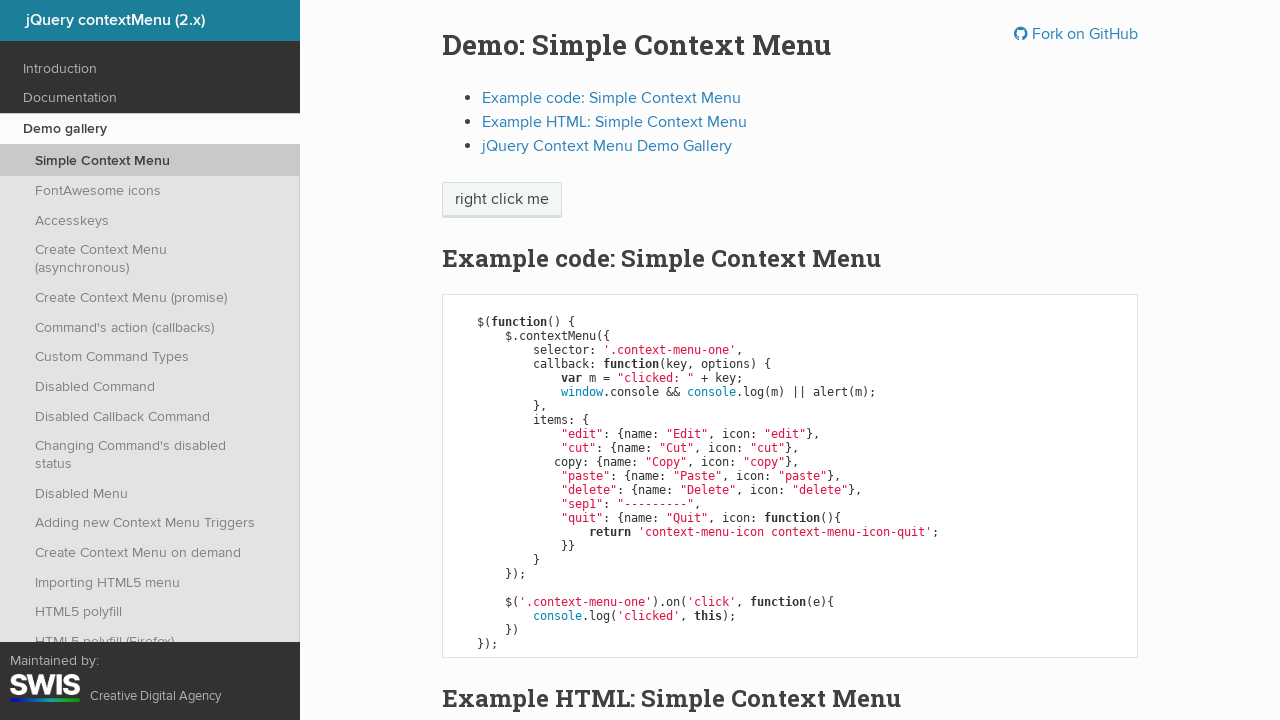

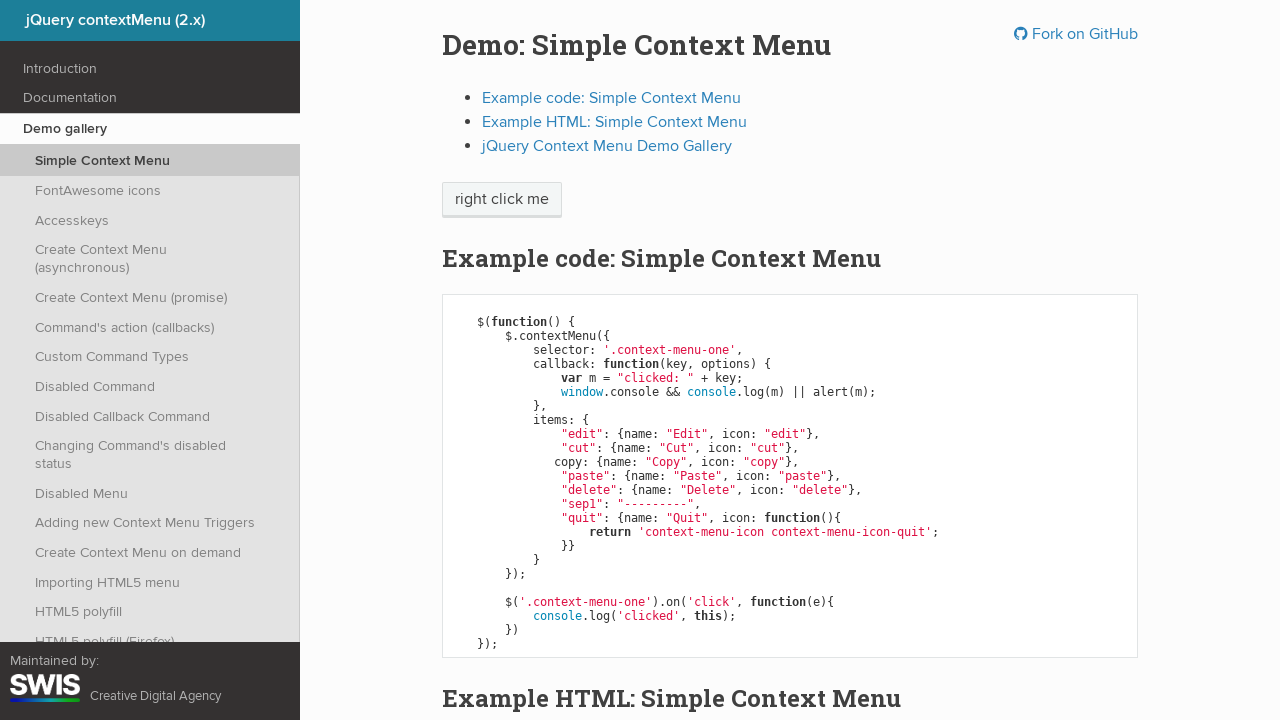